Tests the flight booking form by selecting one-way flight option, entering source airport "Almassira Airport" from autocomplete suggestions, and entering destination airport from autocomplete dropdown.

Starting URL: https://dummy-tickets.com/buyticket

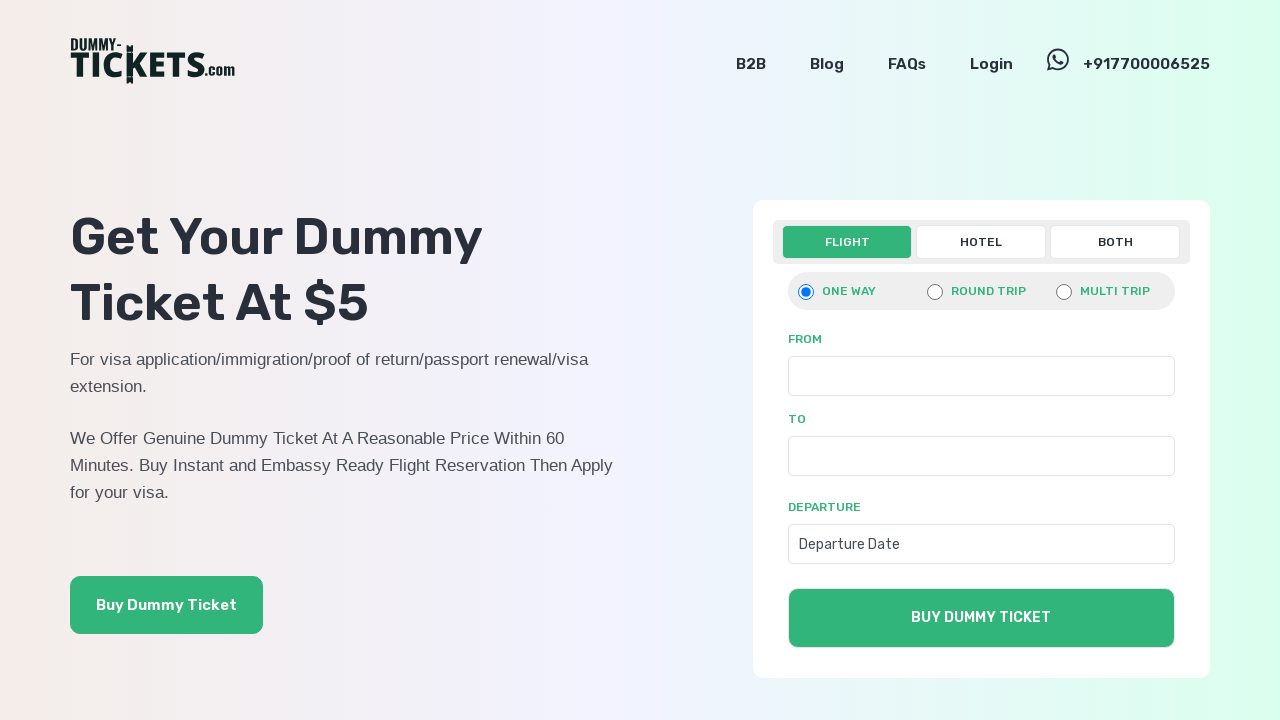

Clicked on one-way flight option at (806, 292) on input[value='onewaymain']
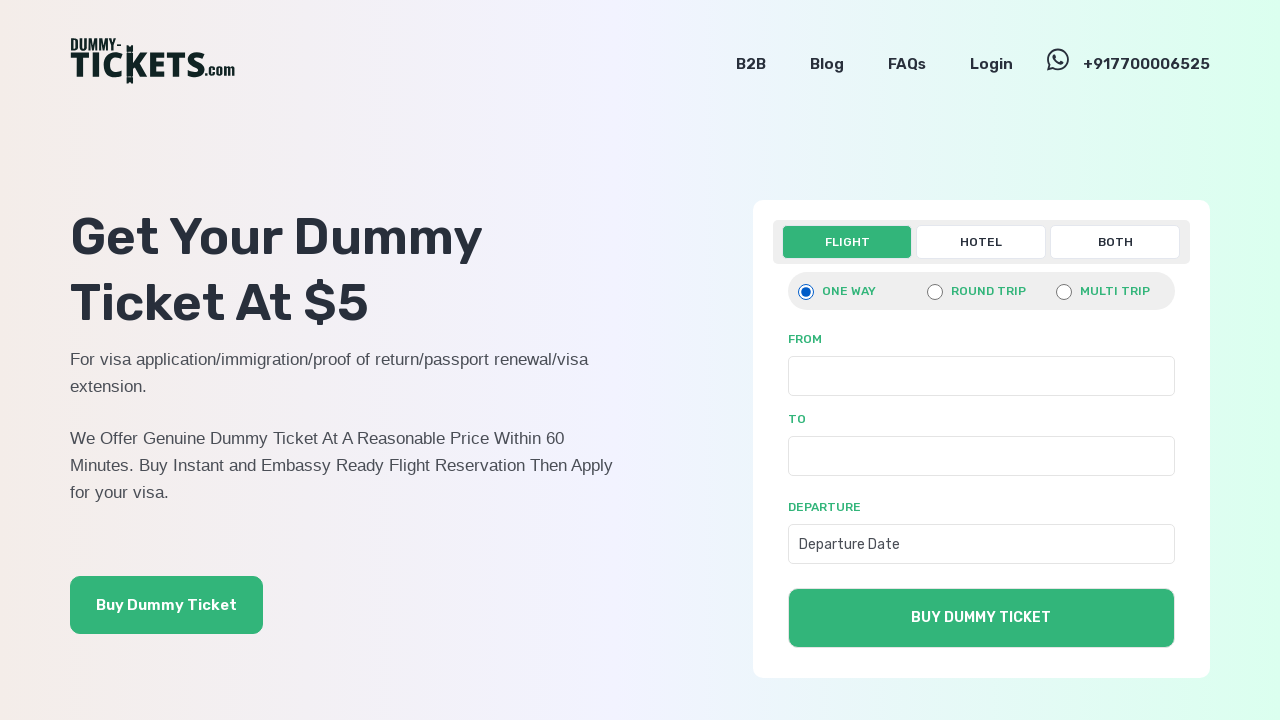

Filled source airport field with 'as' on form#flight_oneway input[name='source[]']
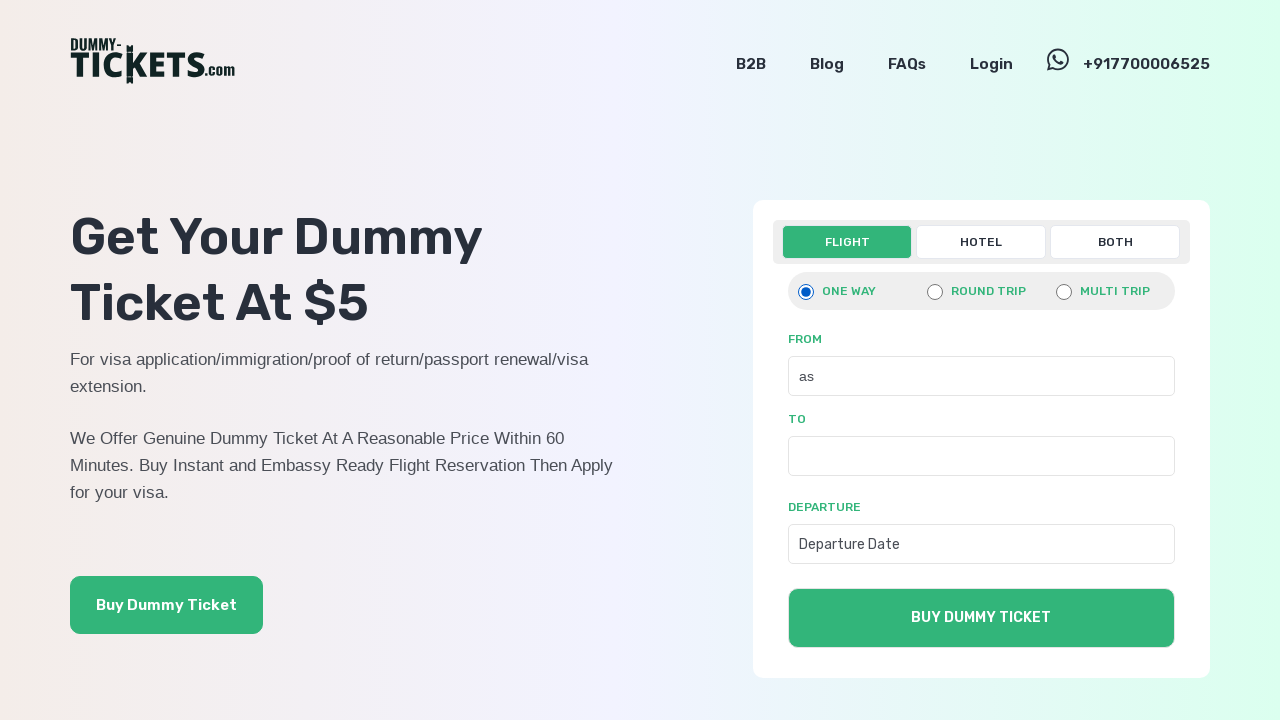

Autocomplete suggestions appeared for source airport
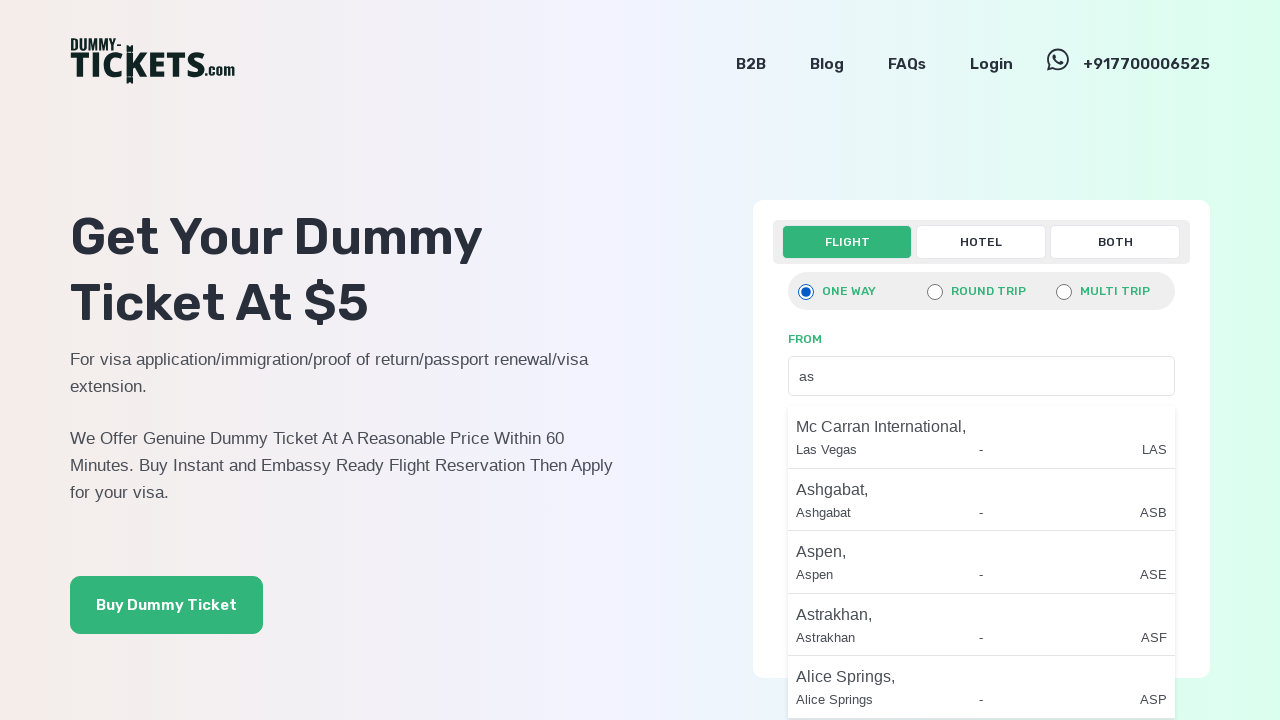

Filled destination airport field with 'was' on form#flight_oneway input[name='destination[]']
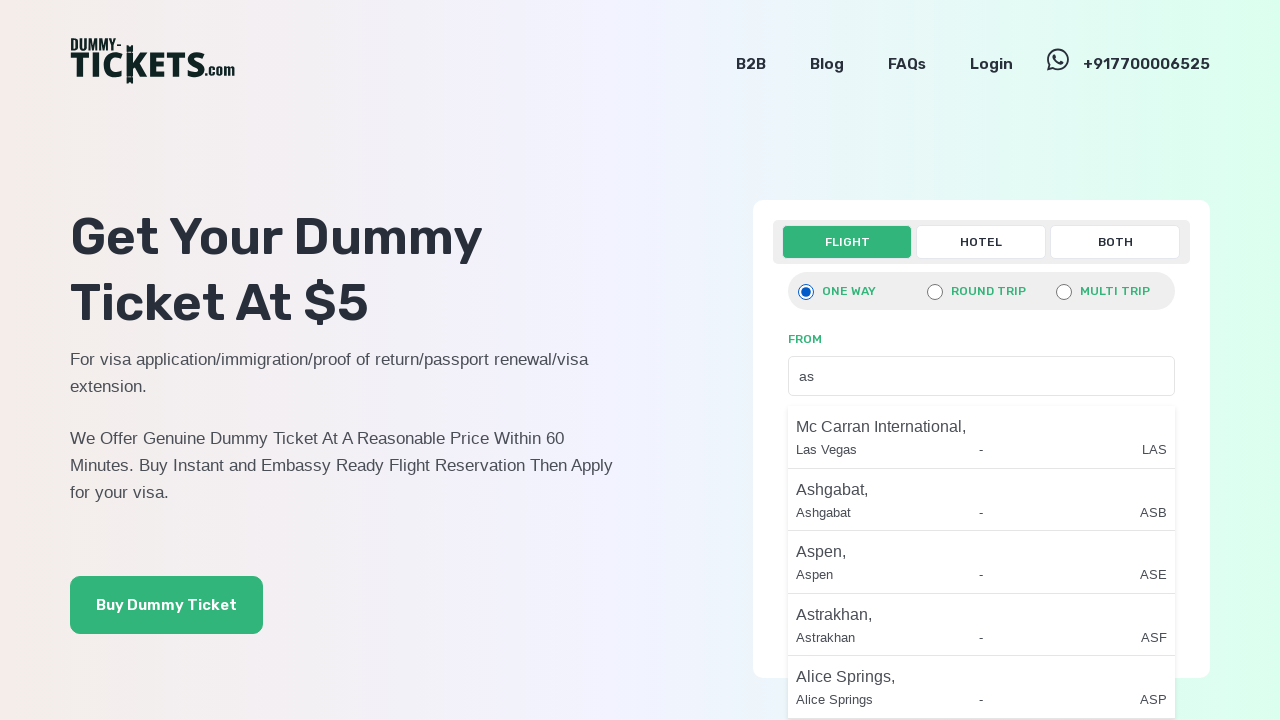

Autocomplete suggestions appeared for destination airport
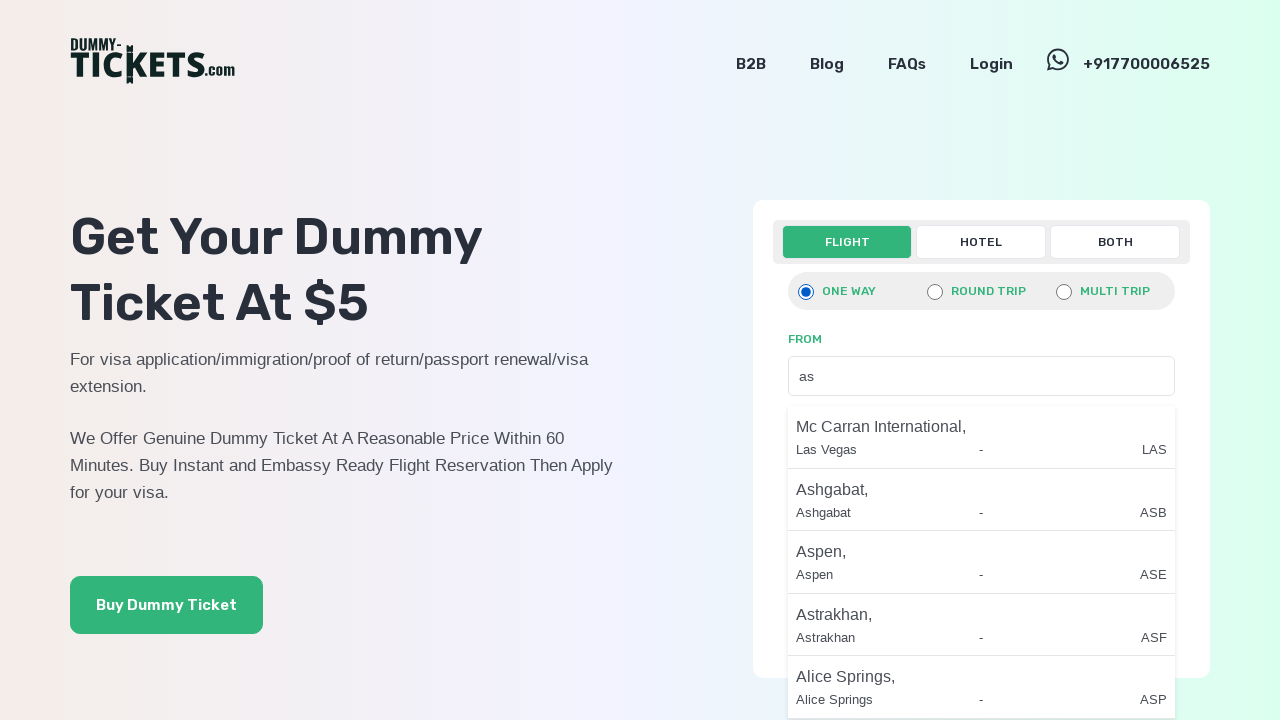

Scrolled first destination airport option into view
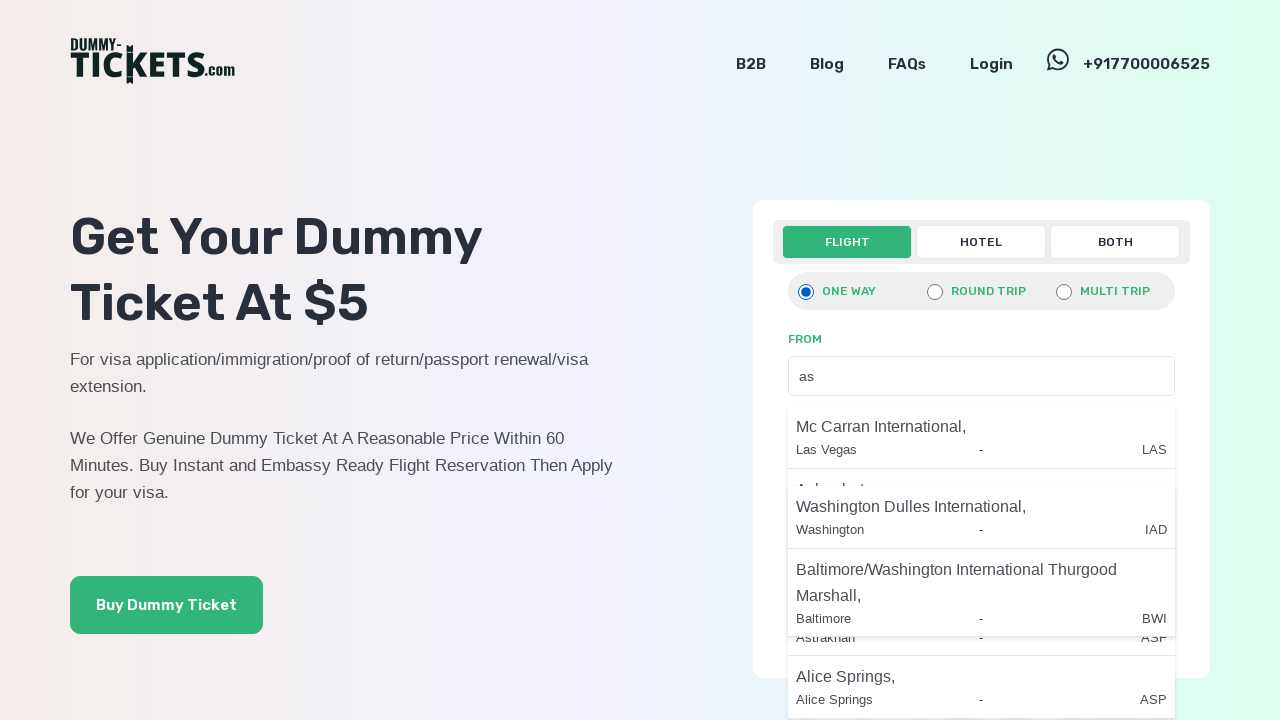

Selected first available destination airport from autocomplete dropdown at (981, 437) on div#onewaymain li >> nth=0
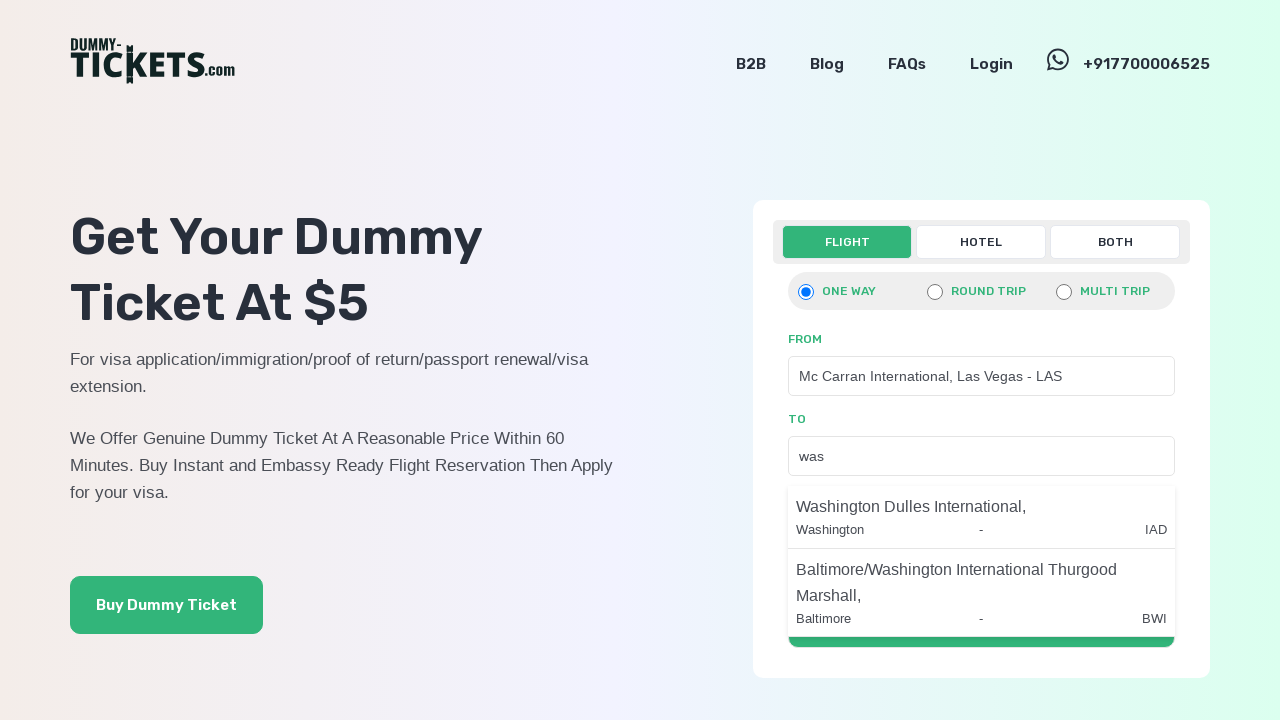

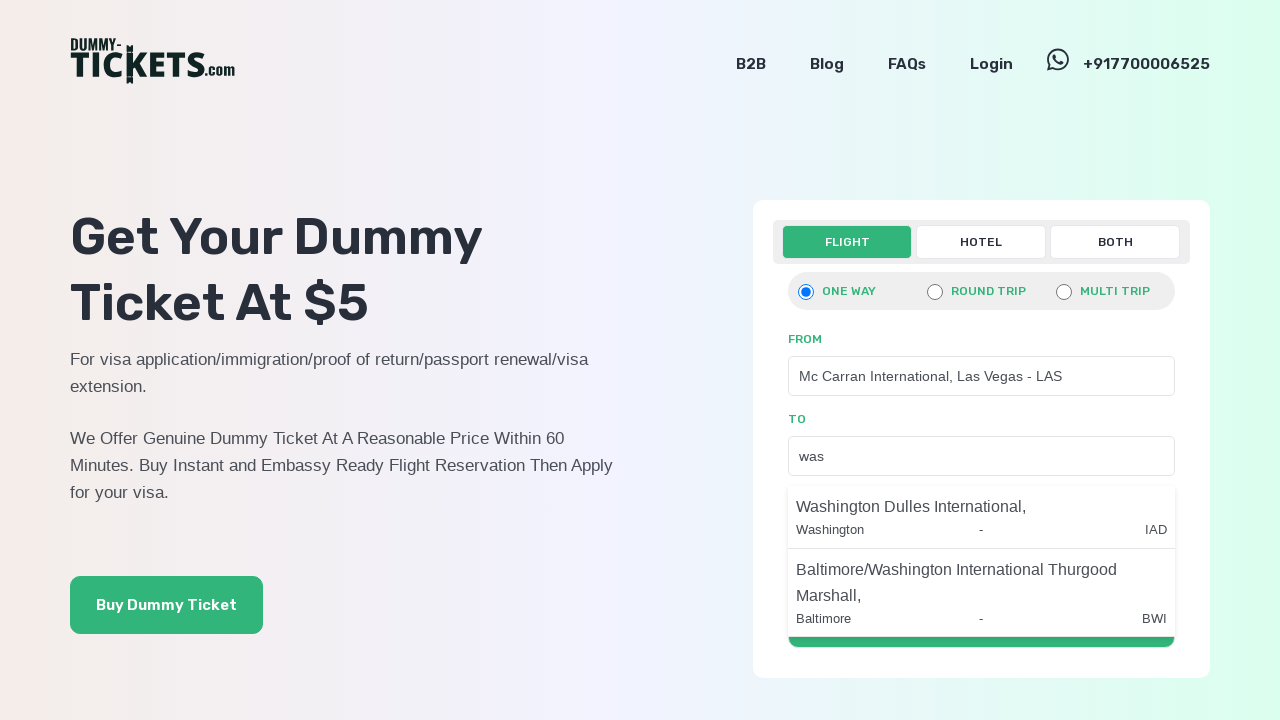